Tests horizontal scrolling functionality by scrolling the page to the right using JavaScript execution on a dashboard website.

Starting URL: https://dashboards.handmadeinteractive.com/jasonlove/

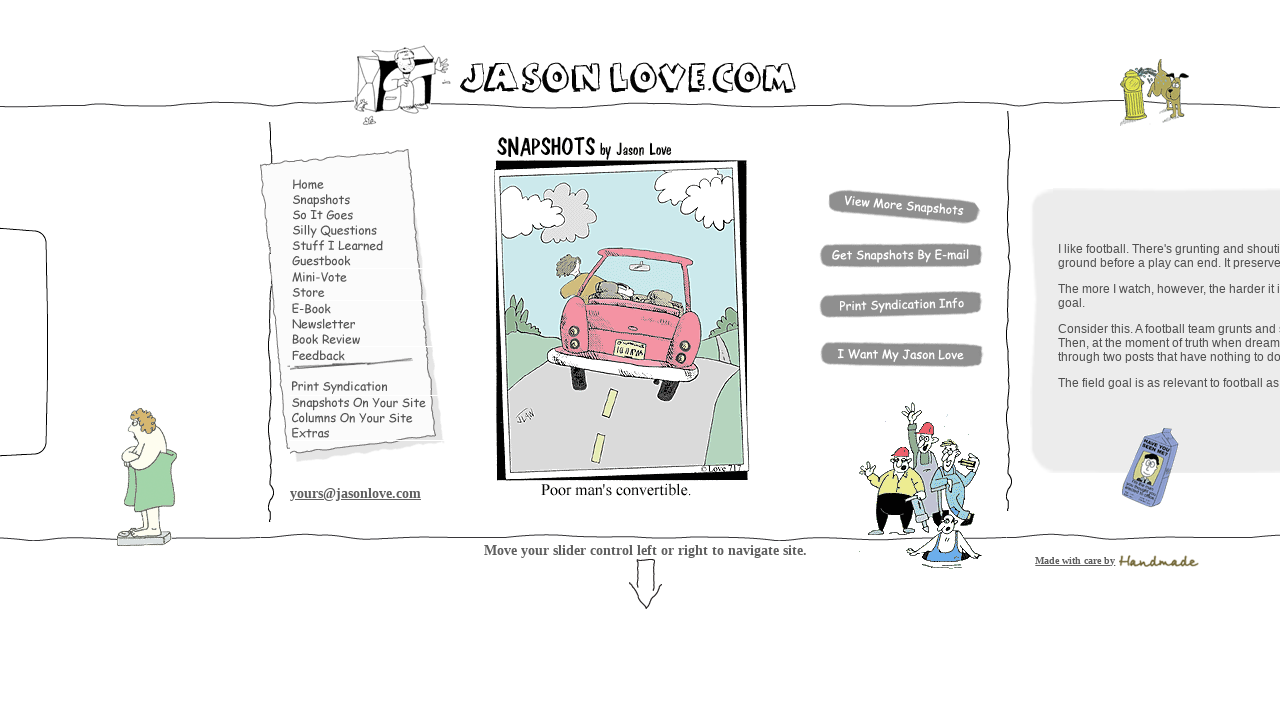

Waited for page to load (domcontentloaded)
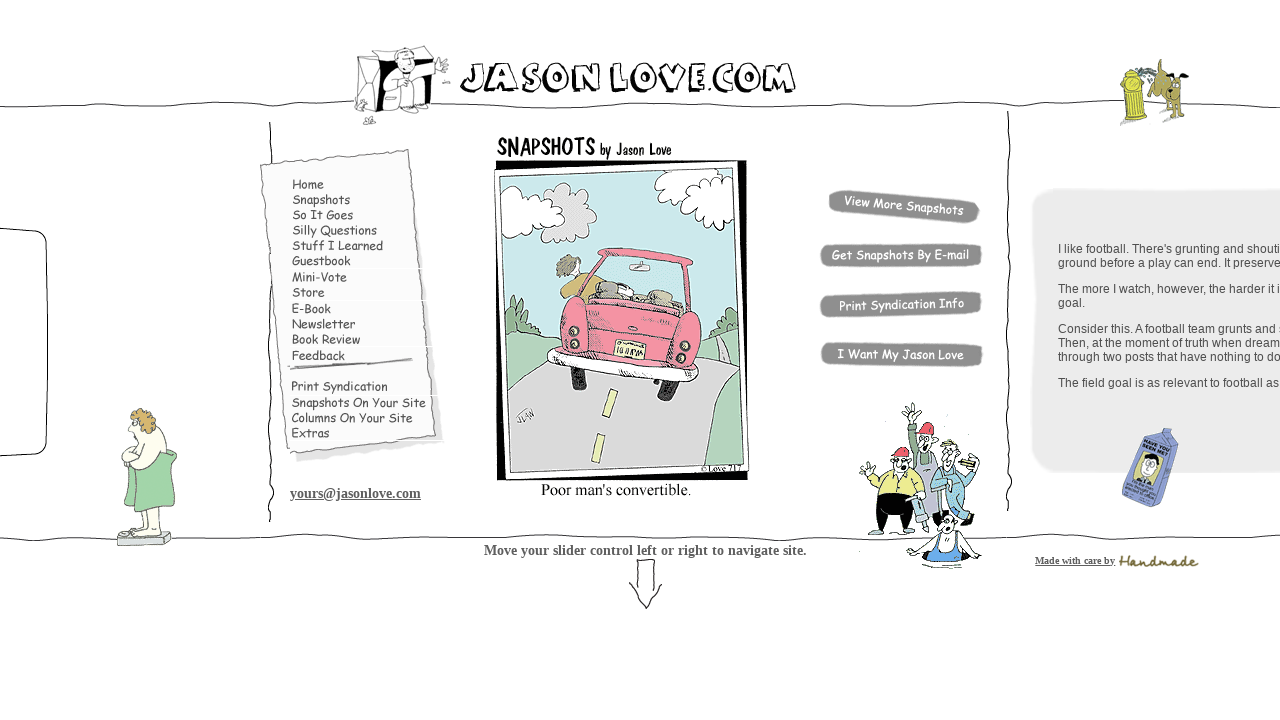

Scrolled page horizontally to the right by 5000 pixels
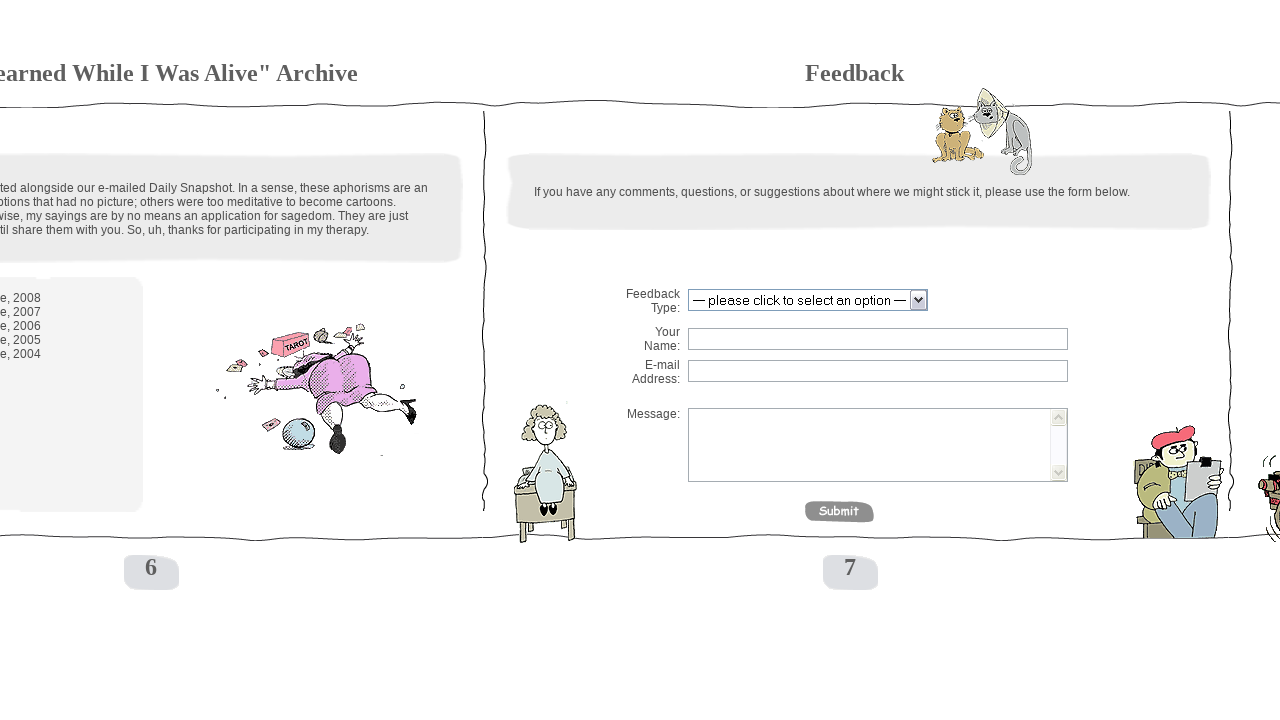

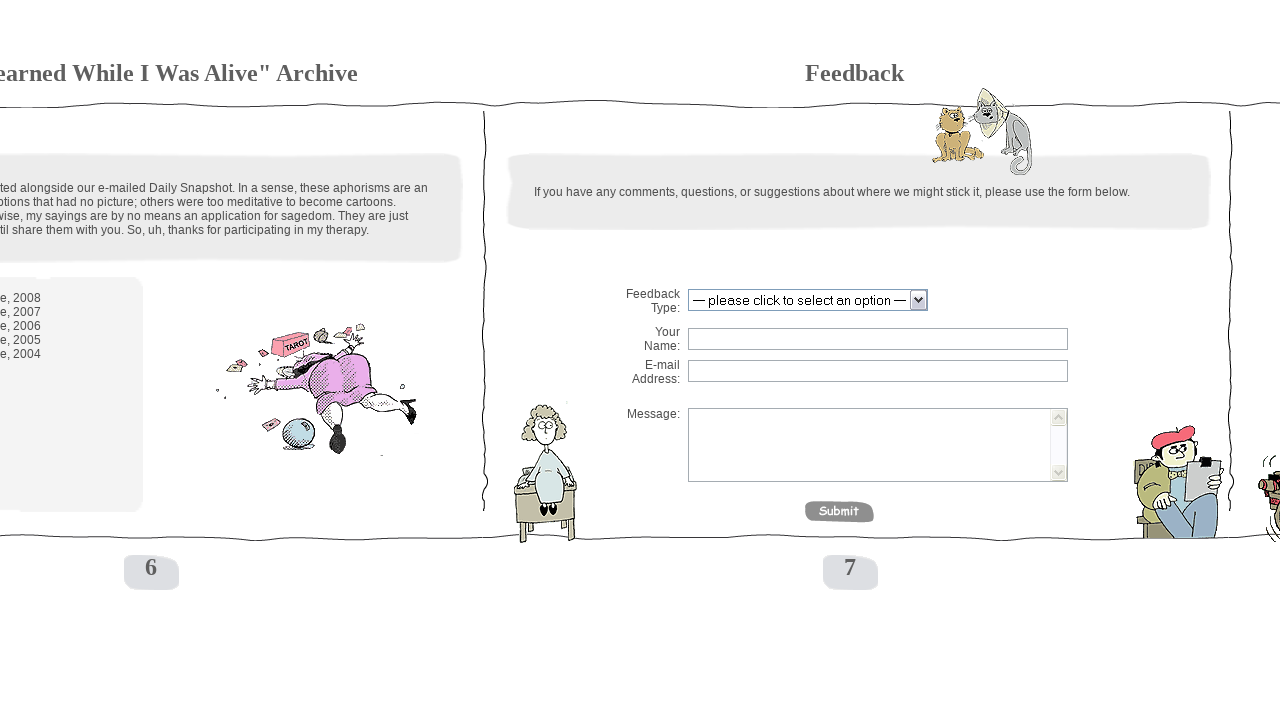